Tests modal dialog interactions by opening a small modal, reading its content, and closing it

Starting URL: https://demoqa.com/modal-dialogs

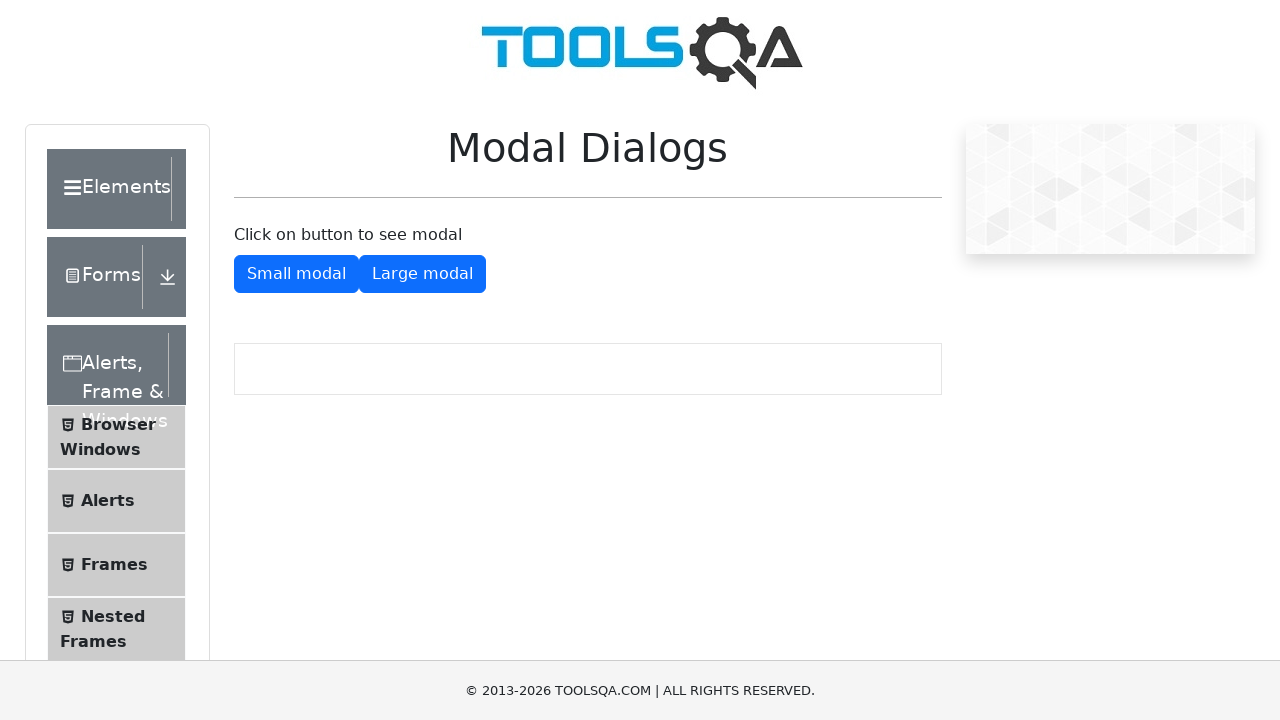

Clicked button to open small modal at (296, 274) on #showSmallModal
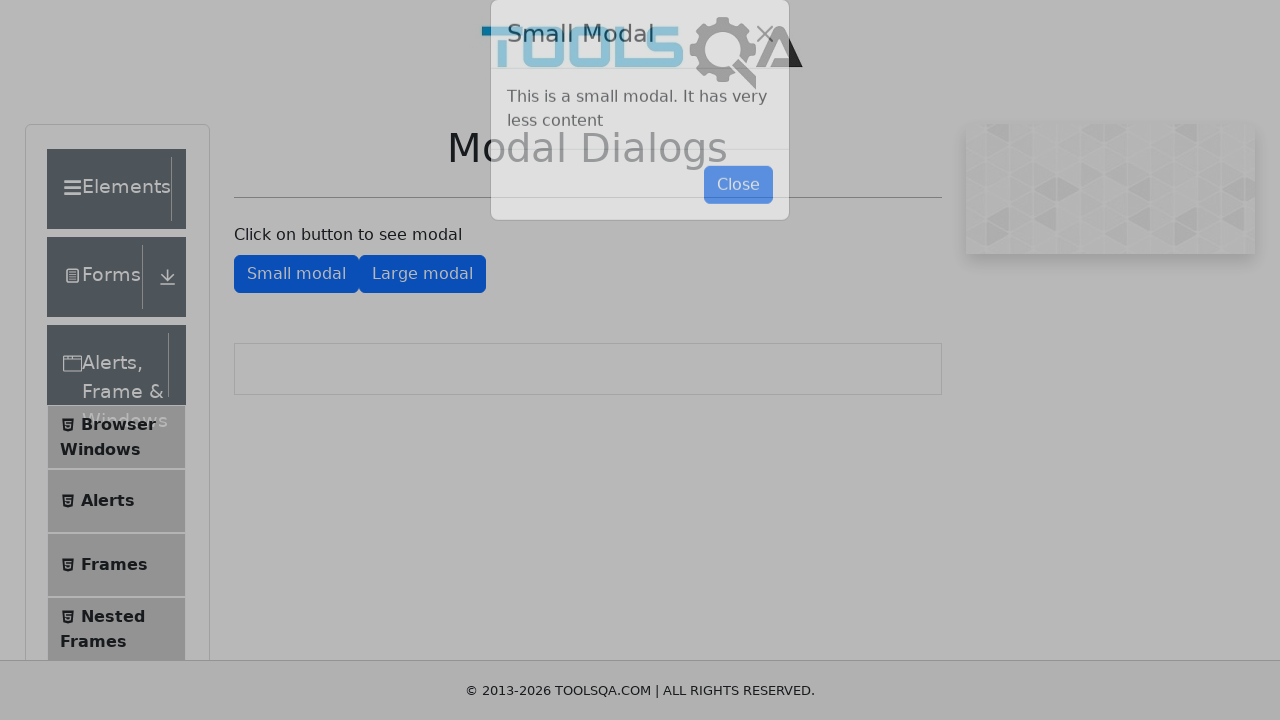

Modal appeared on the page
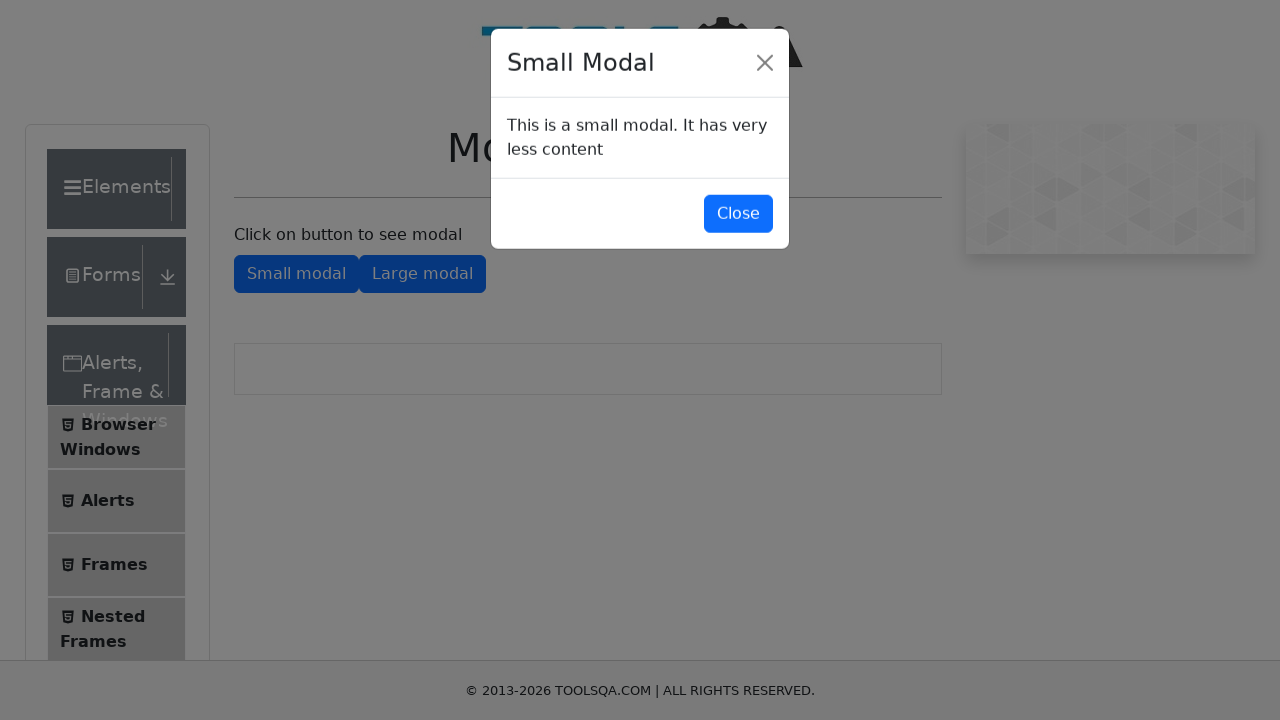

Read modal content text
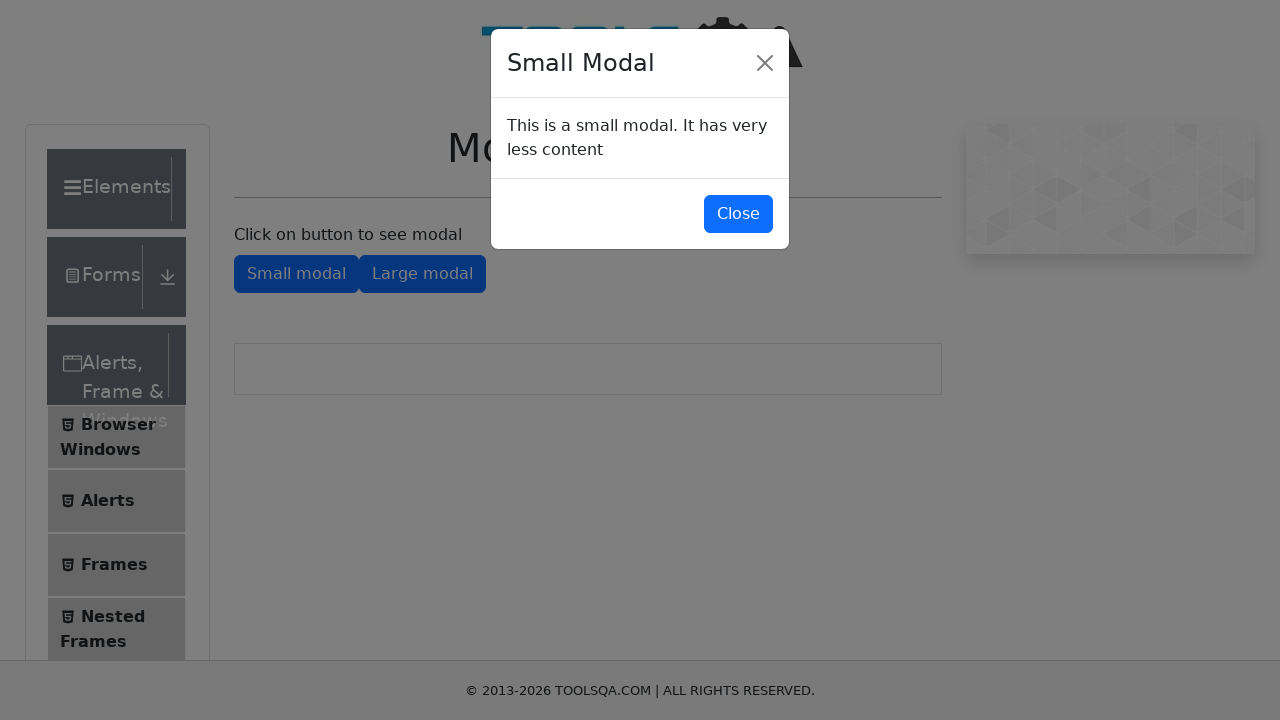

Clicked button to close modal at (738, 214) on #closeSmallModal
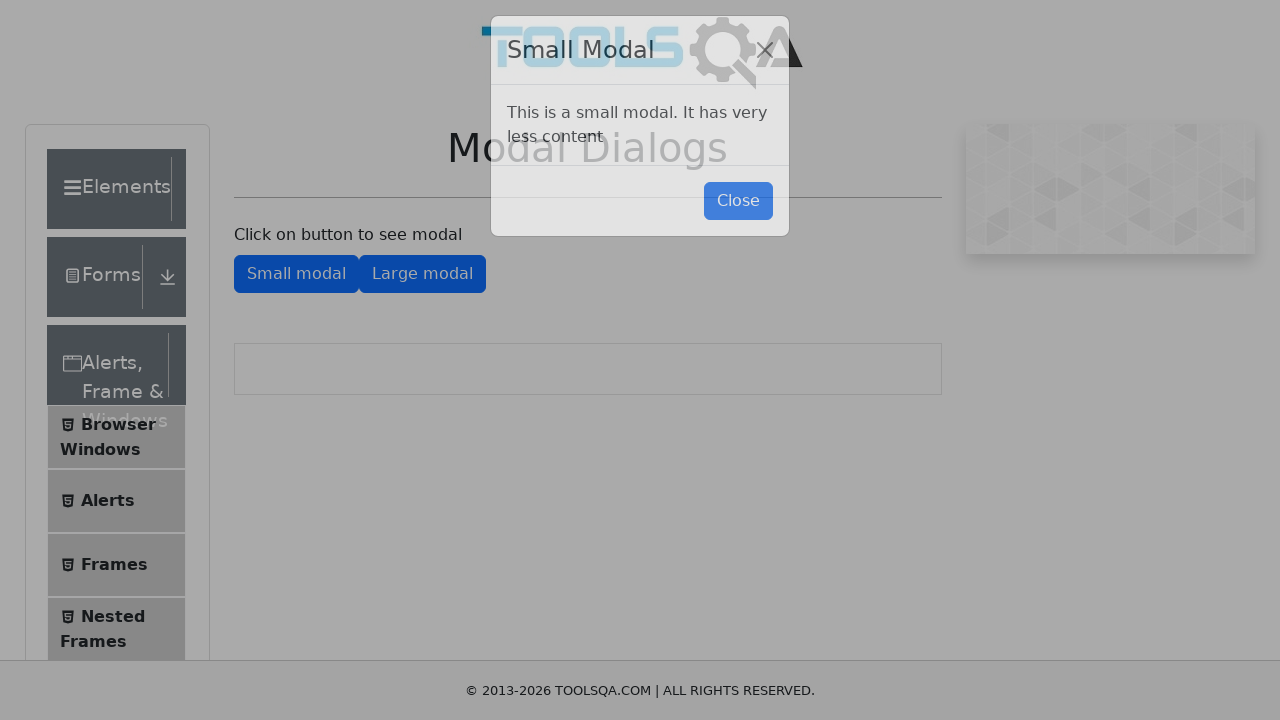

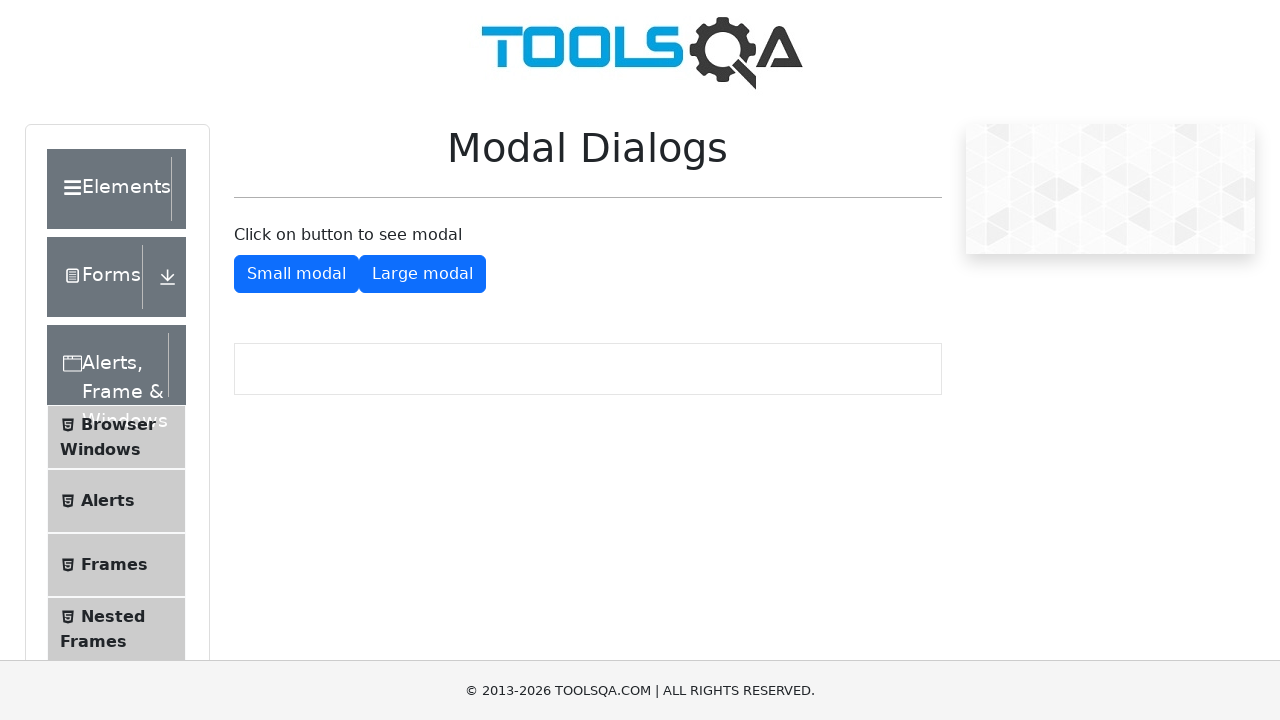